Tests alert handling functionality by filling a name field, clicking confirm button, verifying the alert contains the entered name, and dismissing the alert

Starting URL: https://www.rahulshettyacademy.com/AutomationPractice/

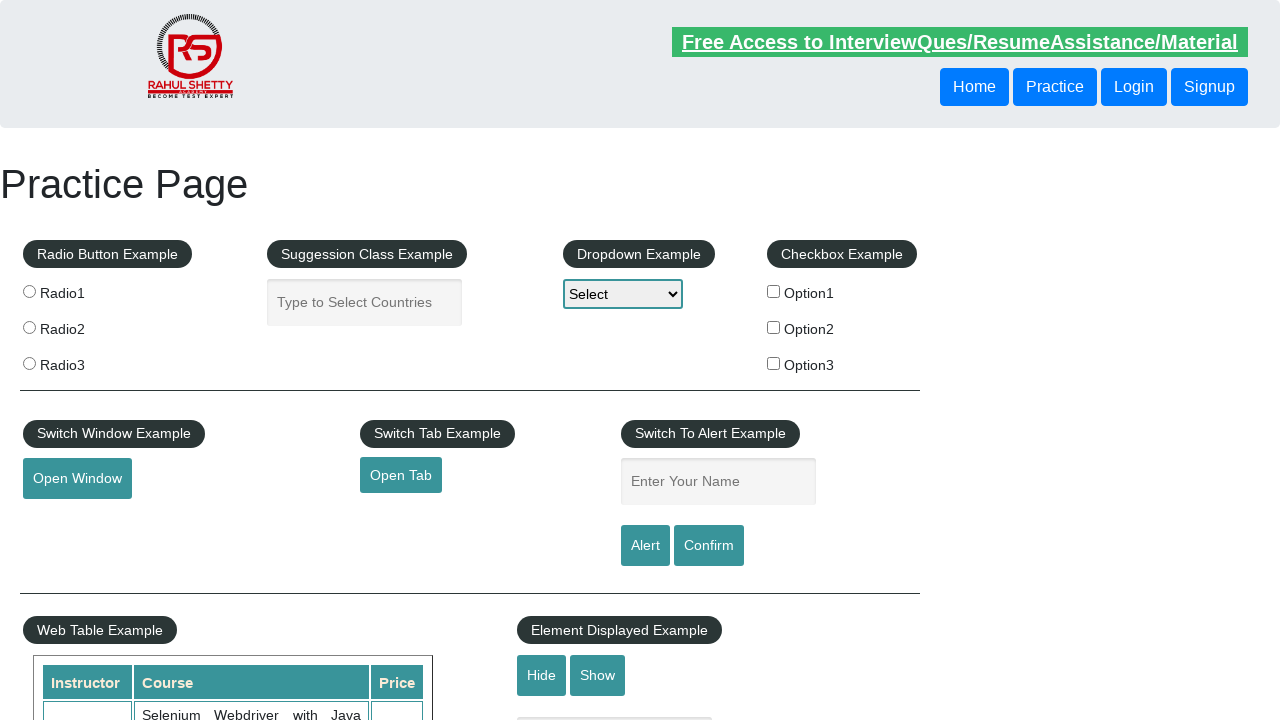

Filled name input field with 'Zahid' on input#name
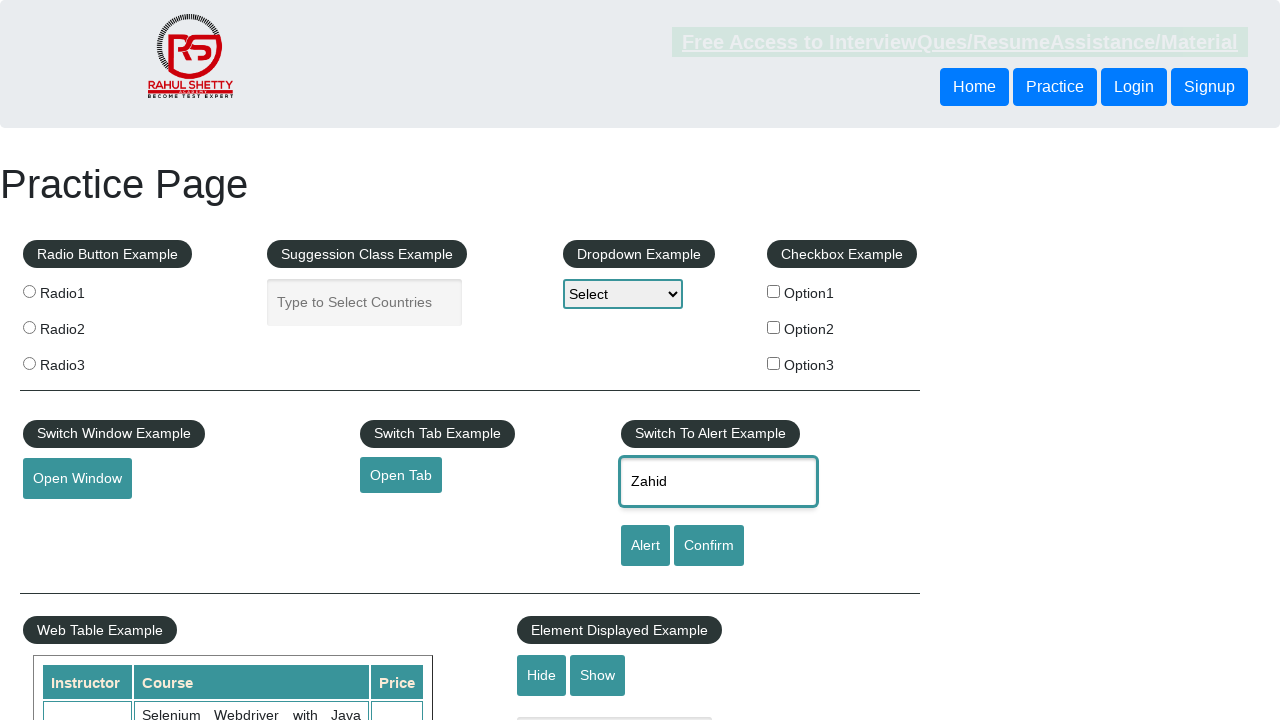

Clicked confirm button to trigger alert at (709, 546) on input#confirmbtn
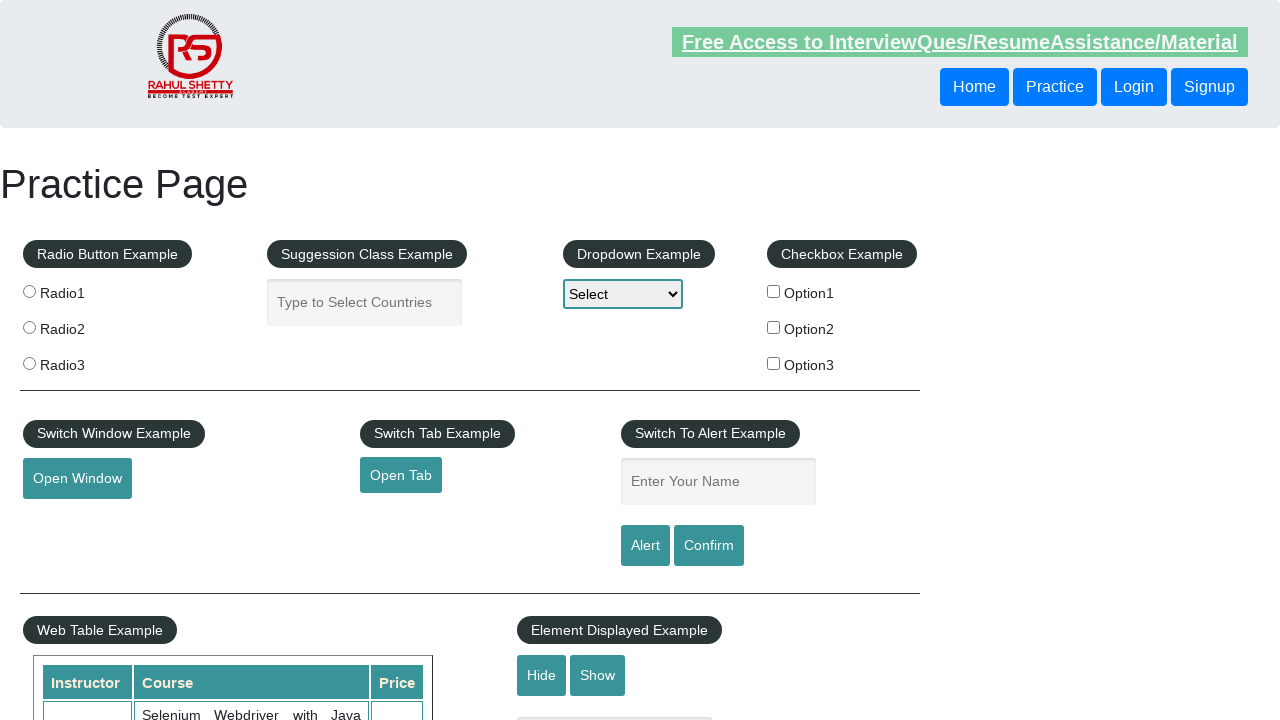

Registered alert handler to dismiss dialogs
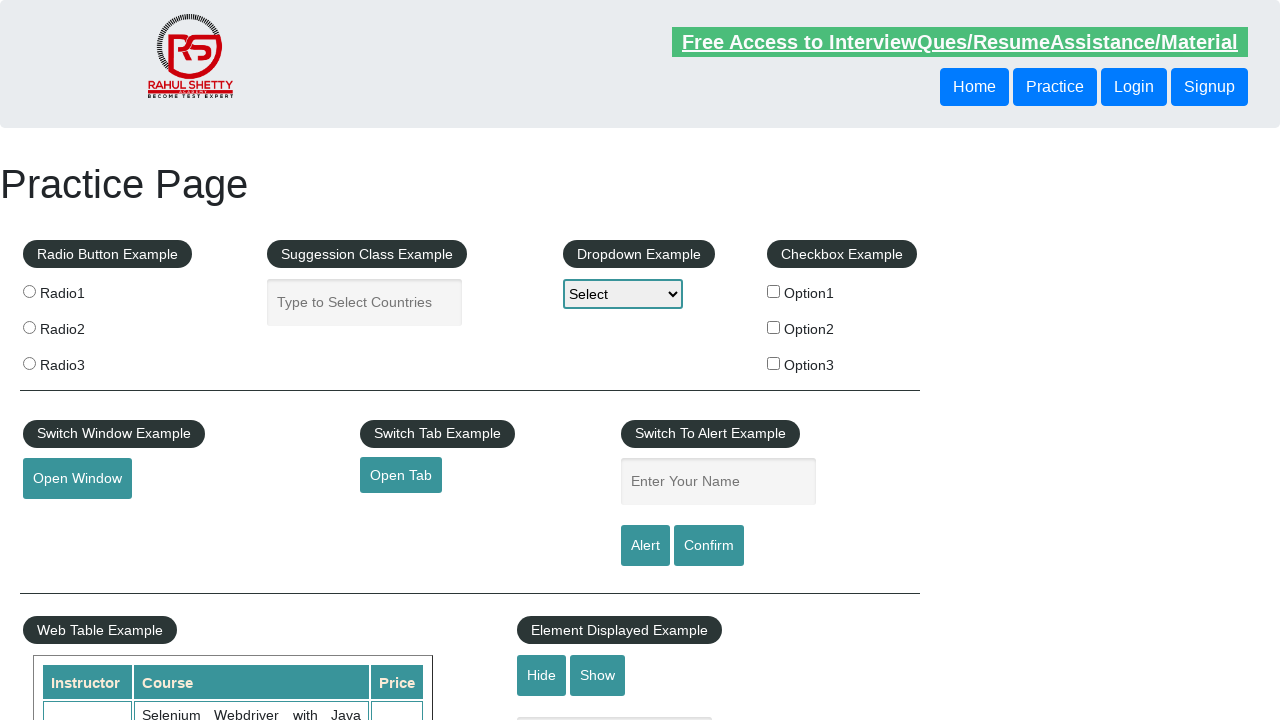

Registered dialog handler to verify alert contains 'Zahid' and dismiss
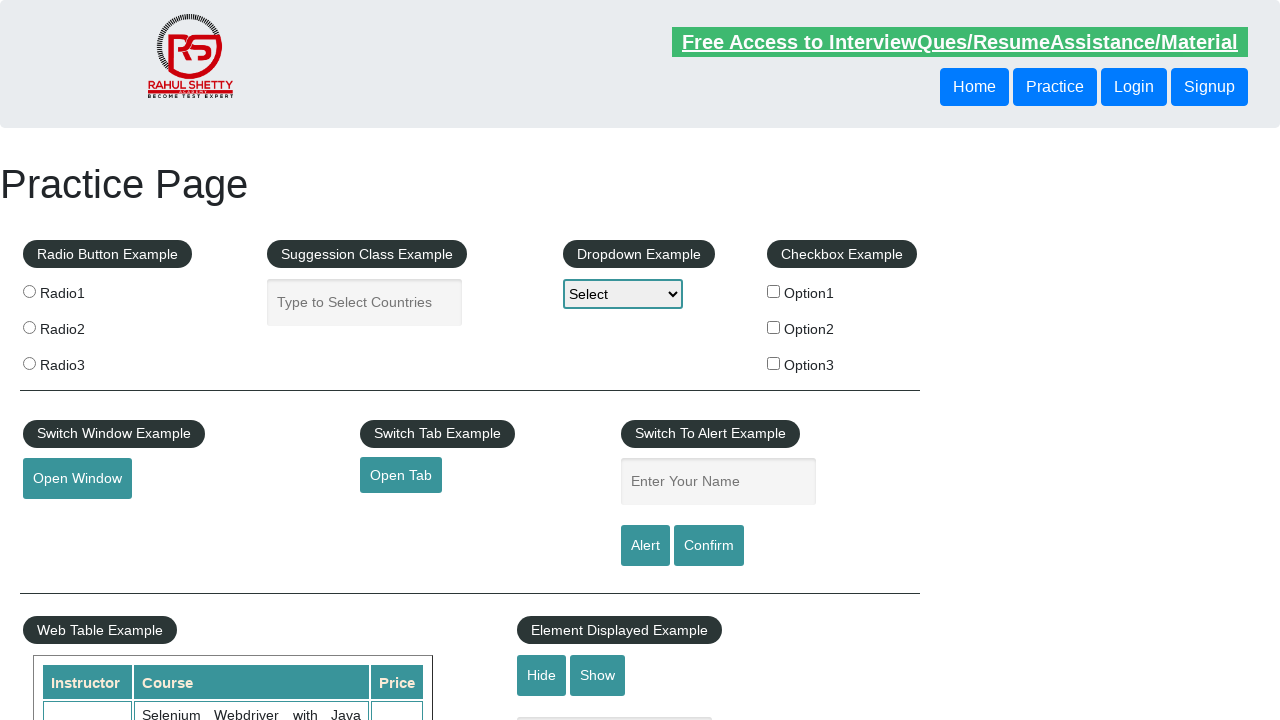

Filled name input field with 'Zahid' again on input#name
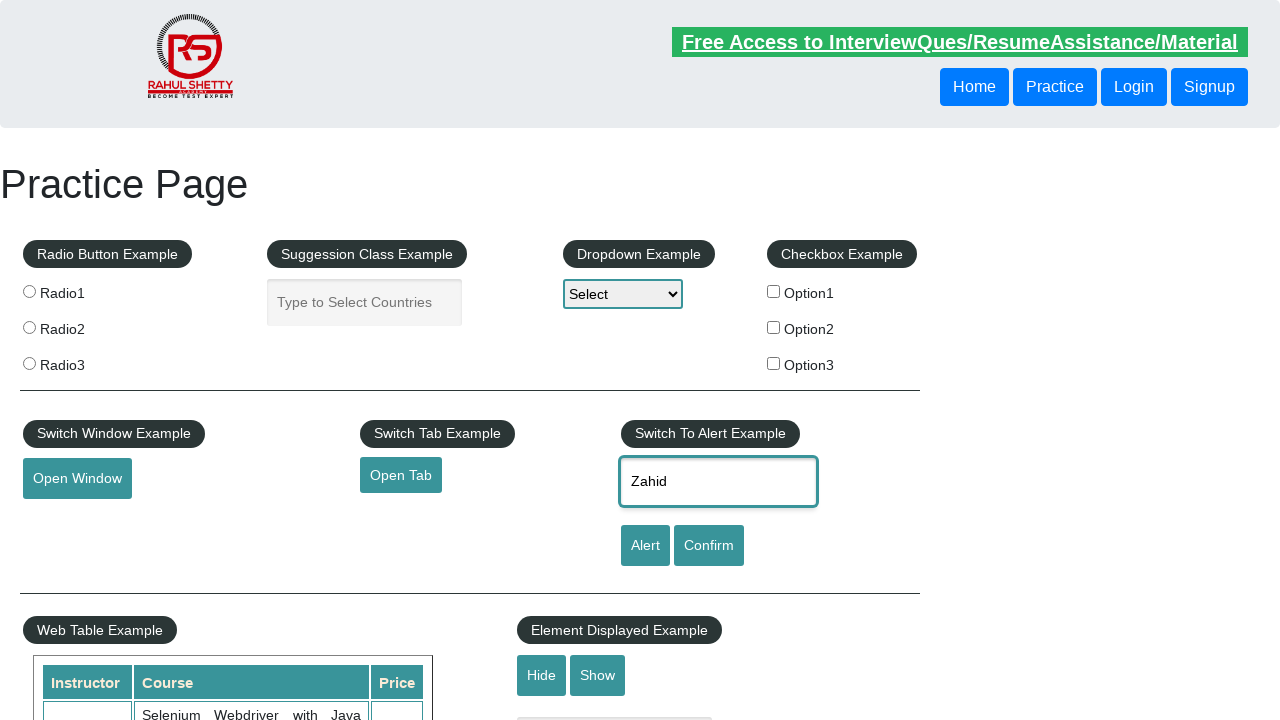

Clicked confirm button to trigger alert and verify handler at (709, 546) on input#confirmbtn
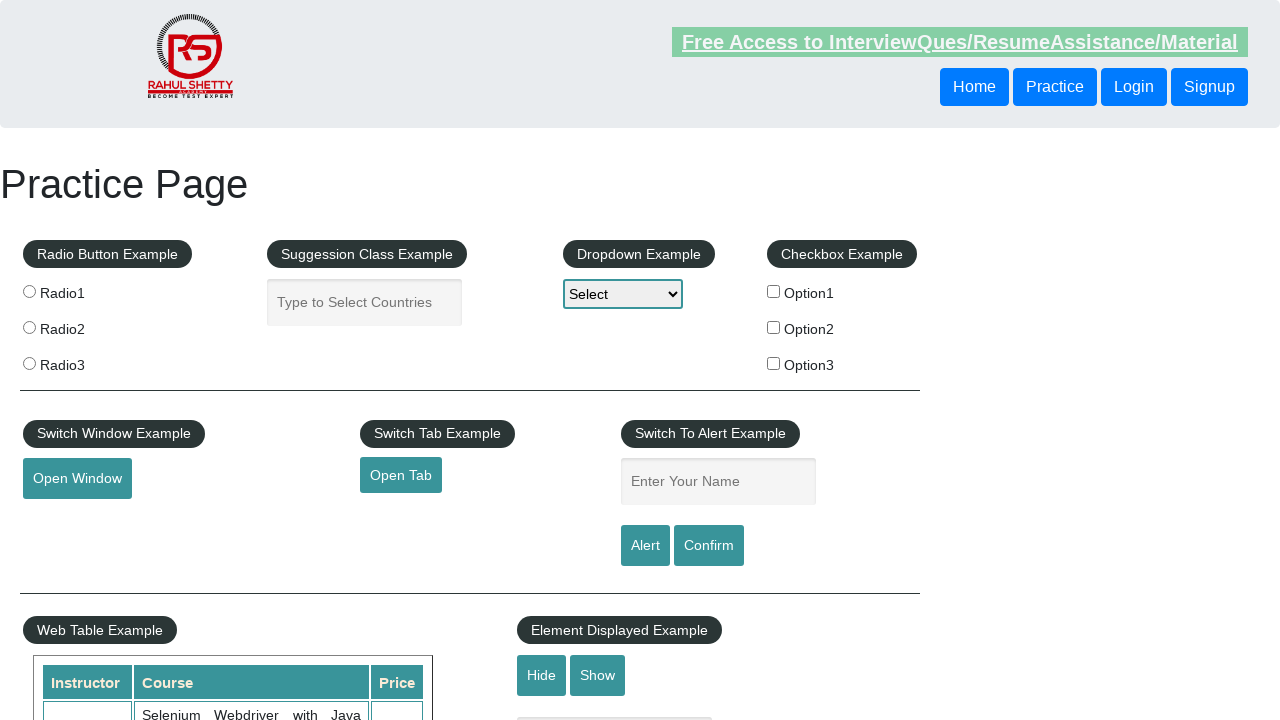

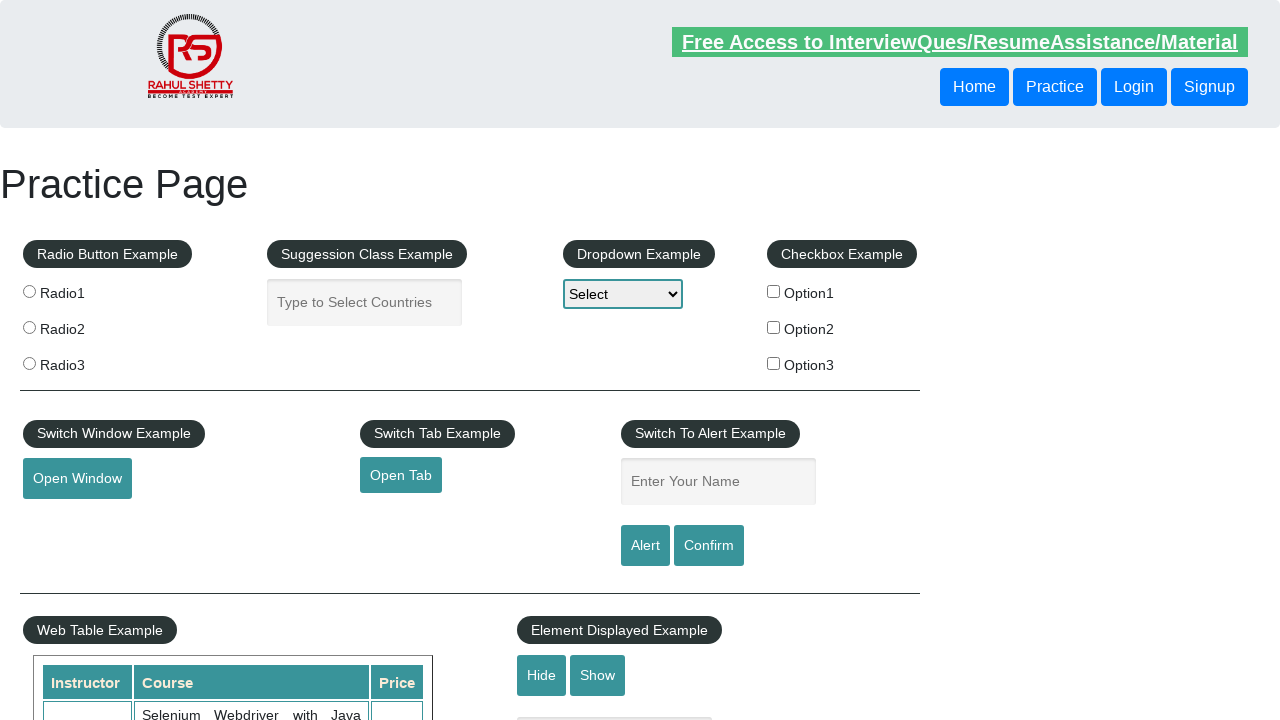